Navigates to the Parramatta events page and performs a search for events by clicking the search action input and then the Search Events button, then waits for event results to load.

Starting URL: https://atparramatta.com/whats-on

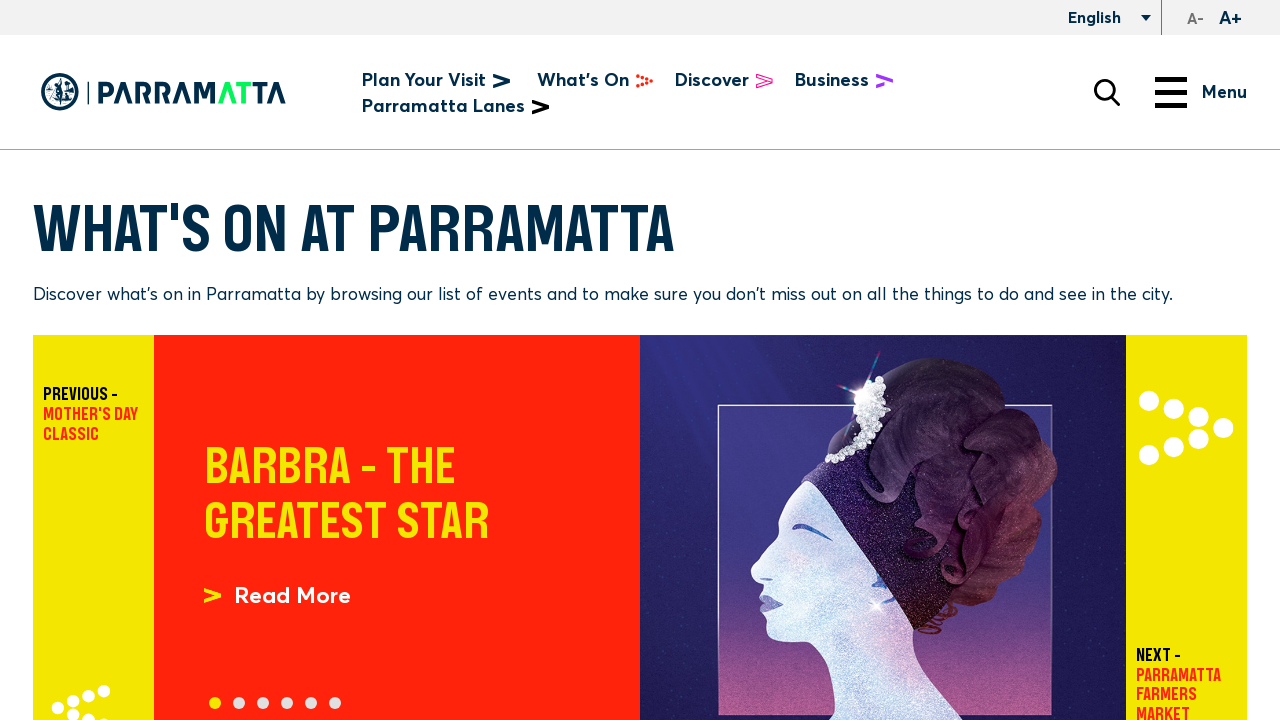

Clicked the search action input field at (1107, 361) on input#edit-action
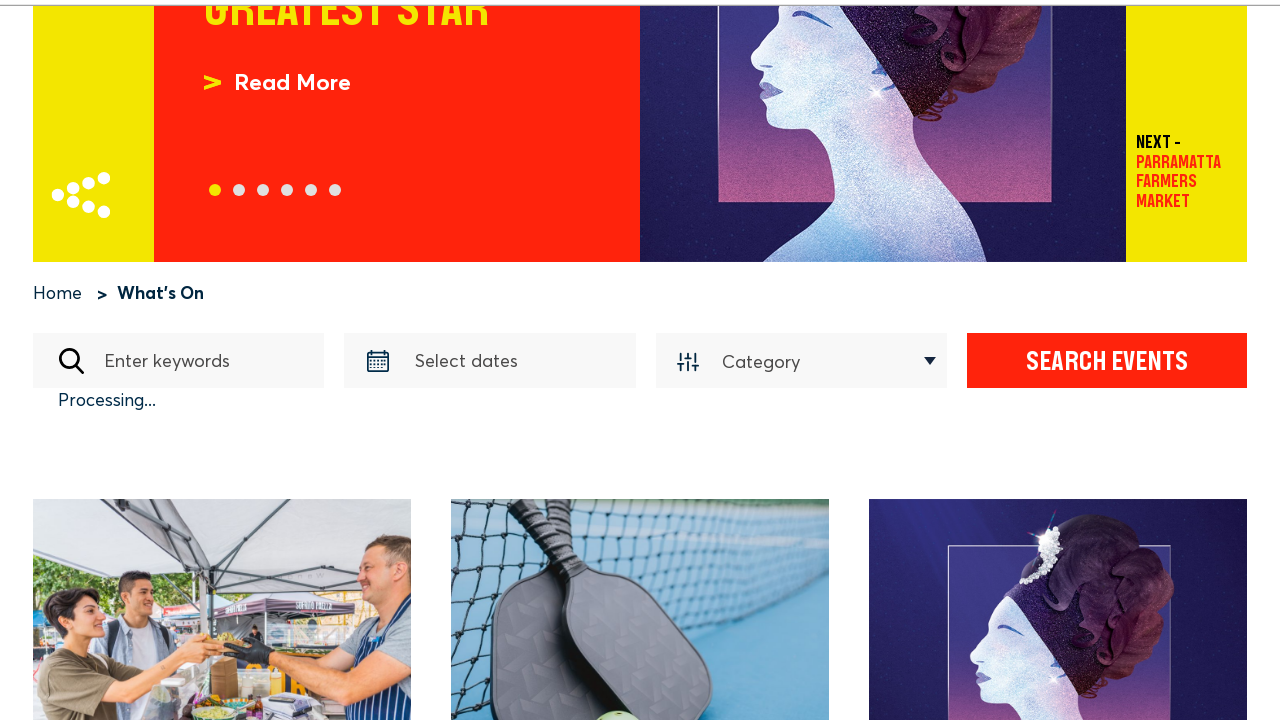

Clicked the Search Events button at (904, 361) on text=Search Events
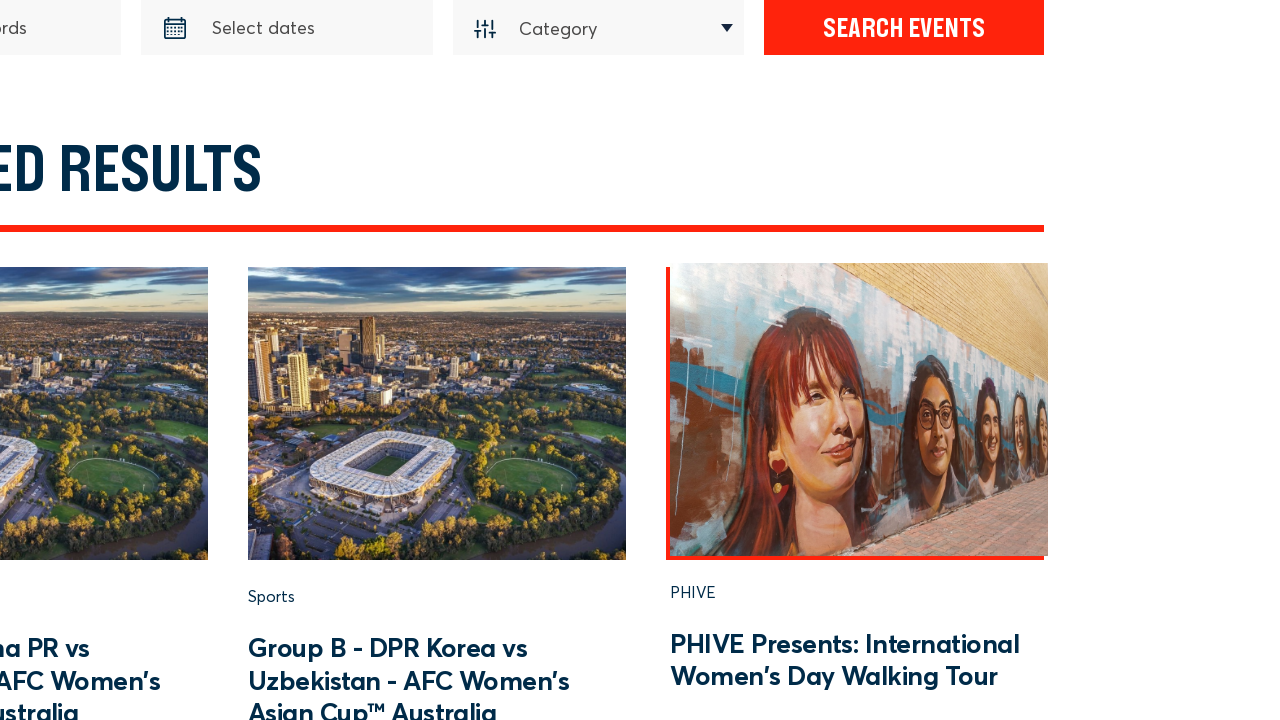

Event results loaded successfully
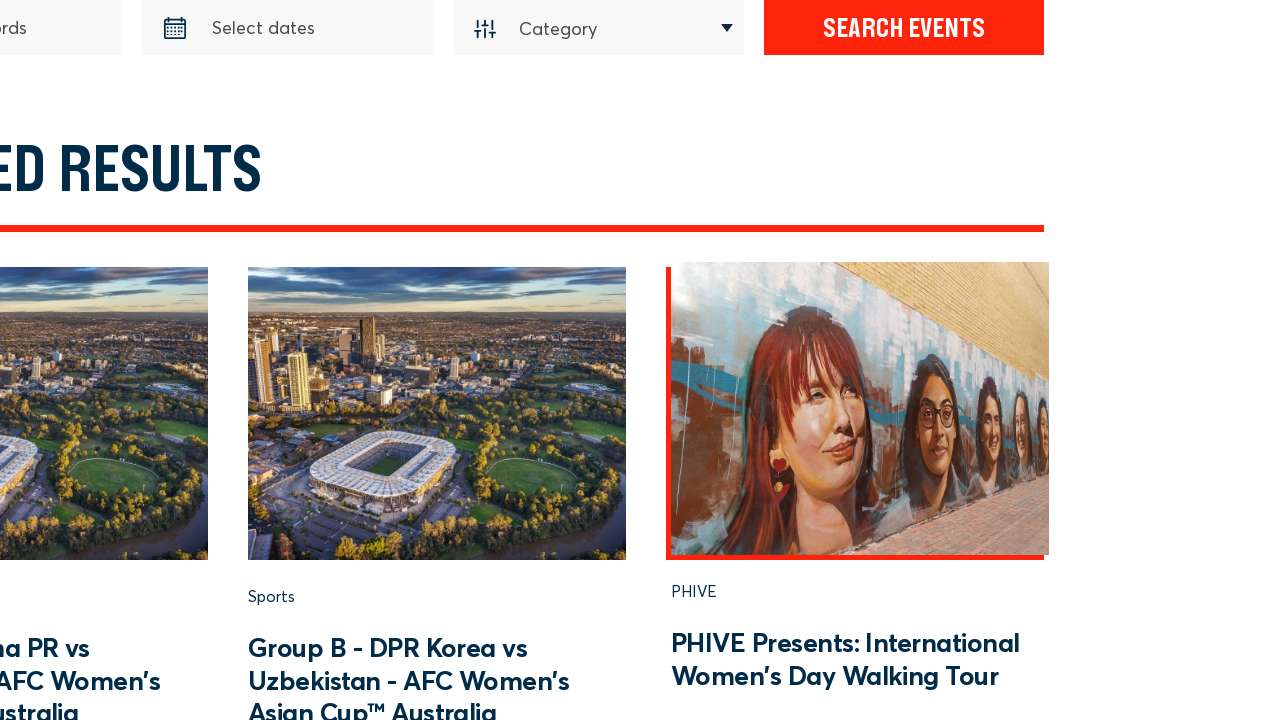

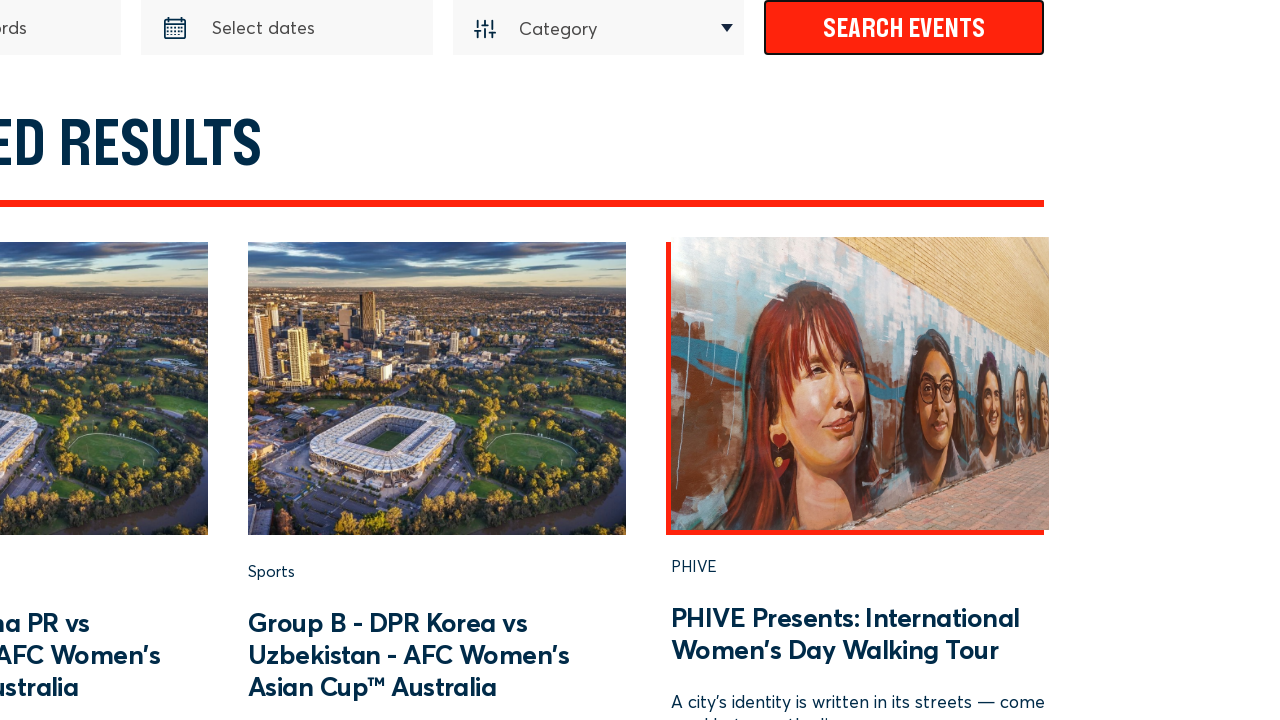